Tests marking a todo as completed by adding a task and clicking the toggle checkbox

Starting URL: https://todomvc.com/examples/react/dist/#/

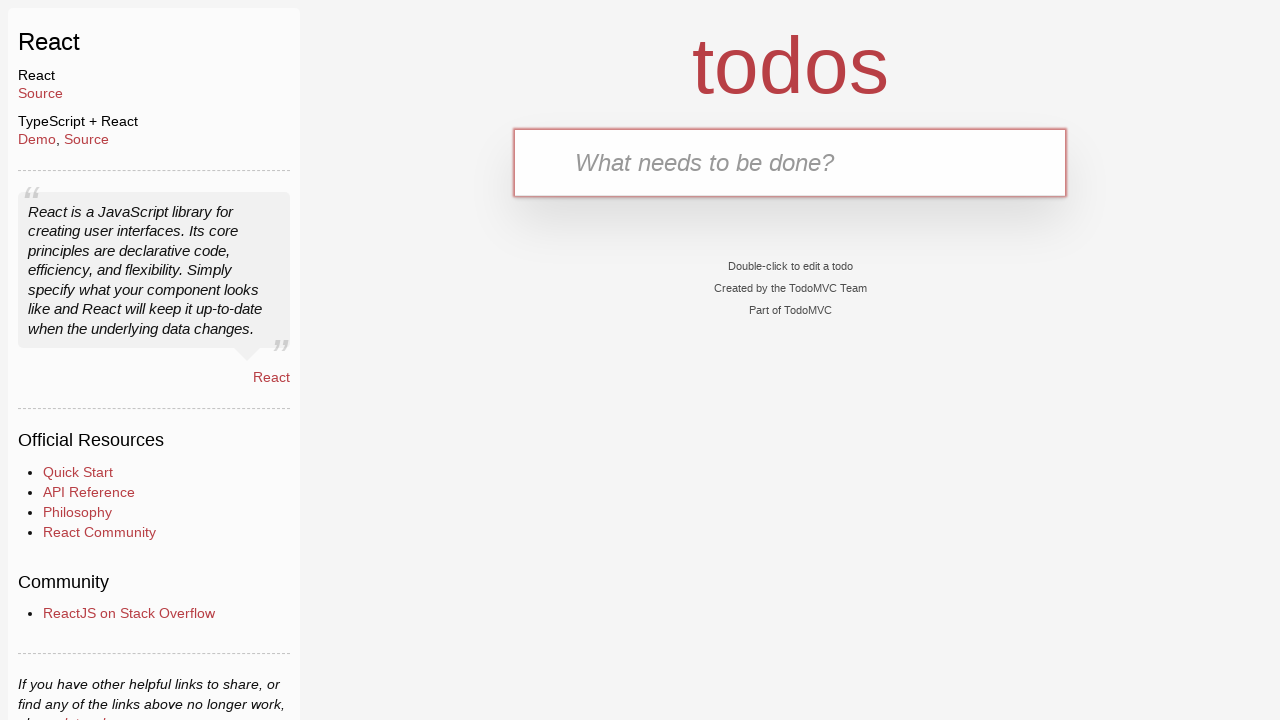

Filled new todo input field with 'Task to Complete' on .new-todo
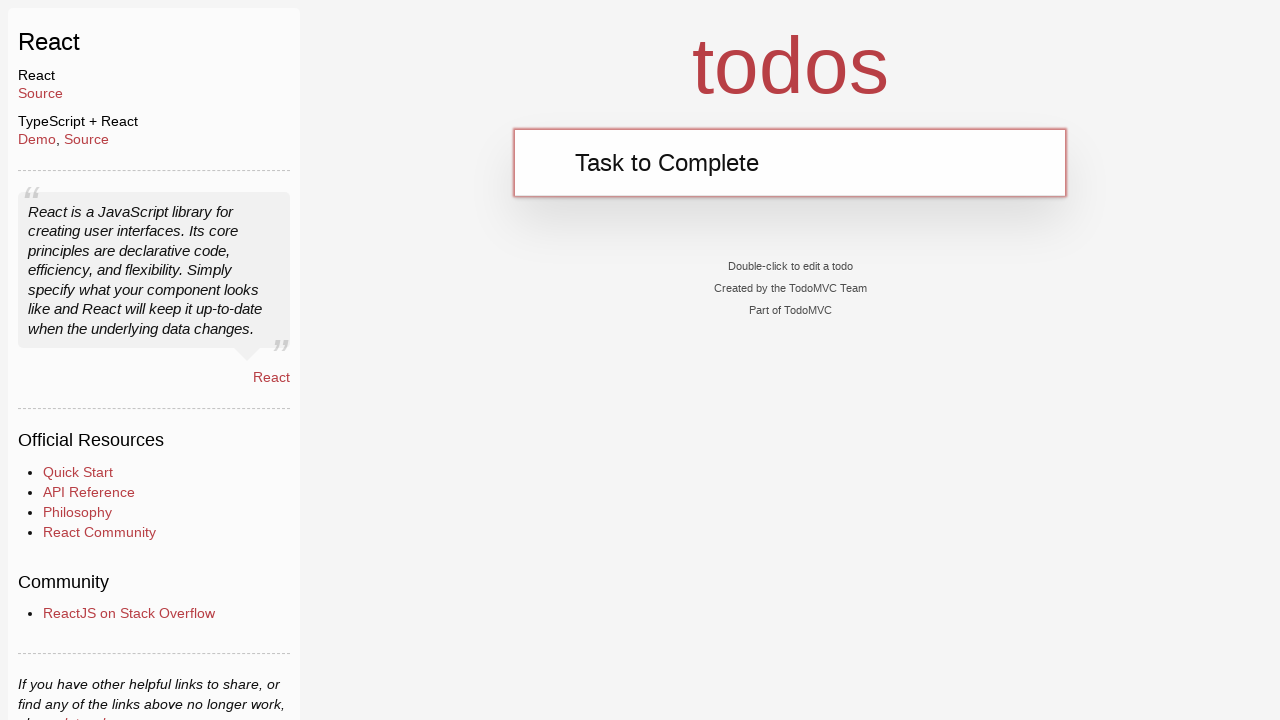

Pressed Enter to add the new todo task on .new-todo
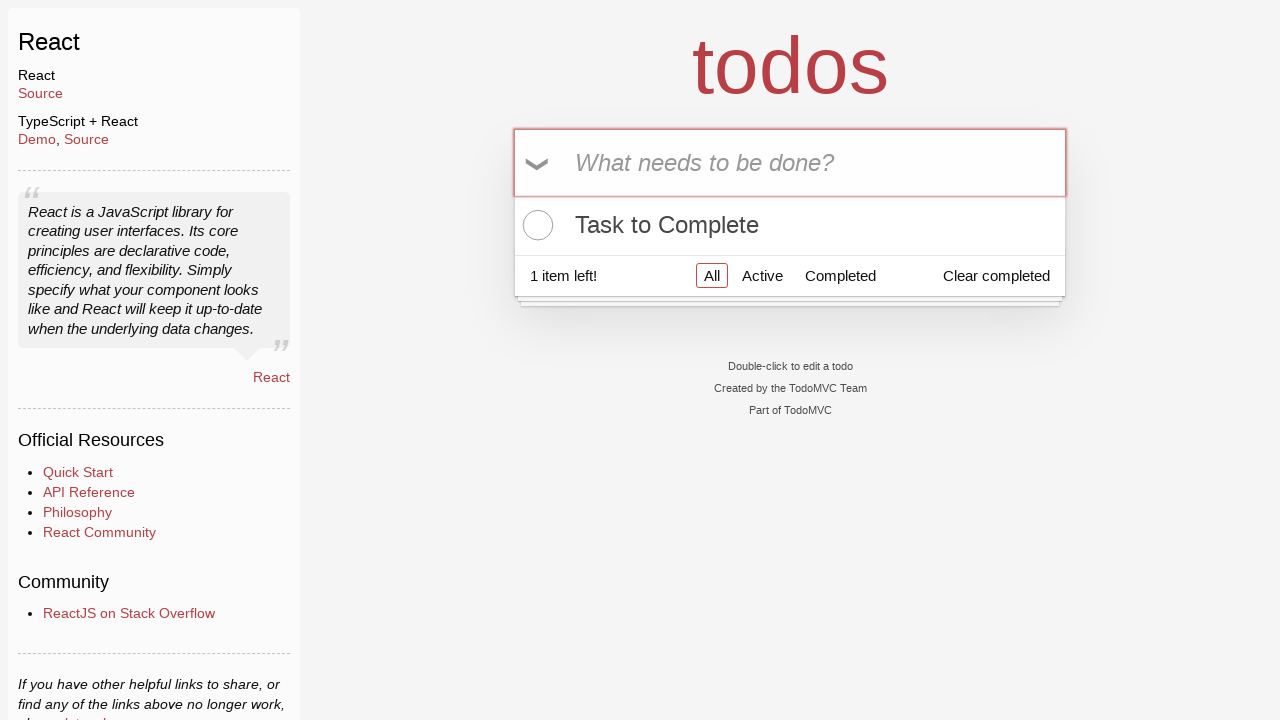

Clicked the toggle checkbox to mark todo as completed at (535, 225) on .toggle
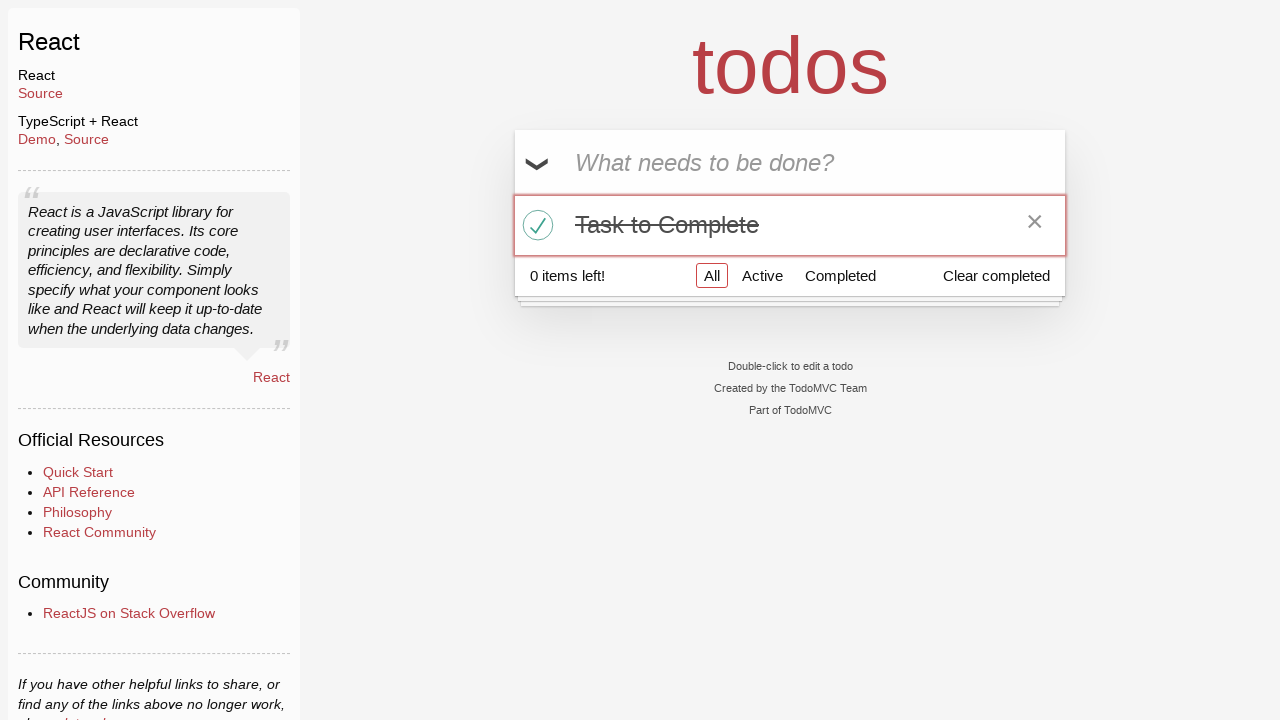

Verified that the todo is marked as completed
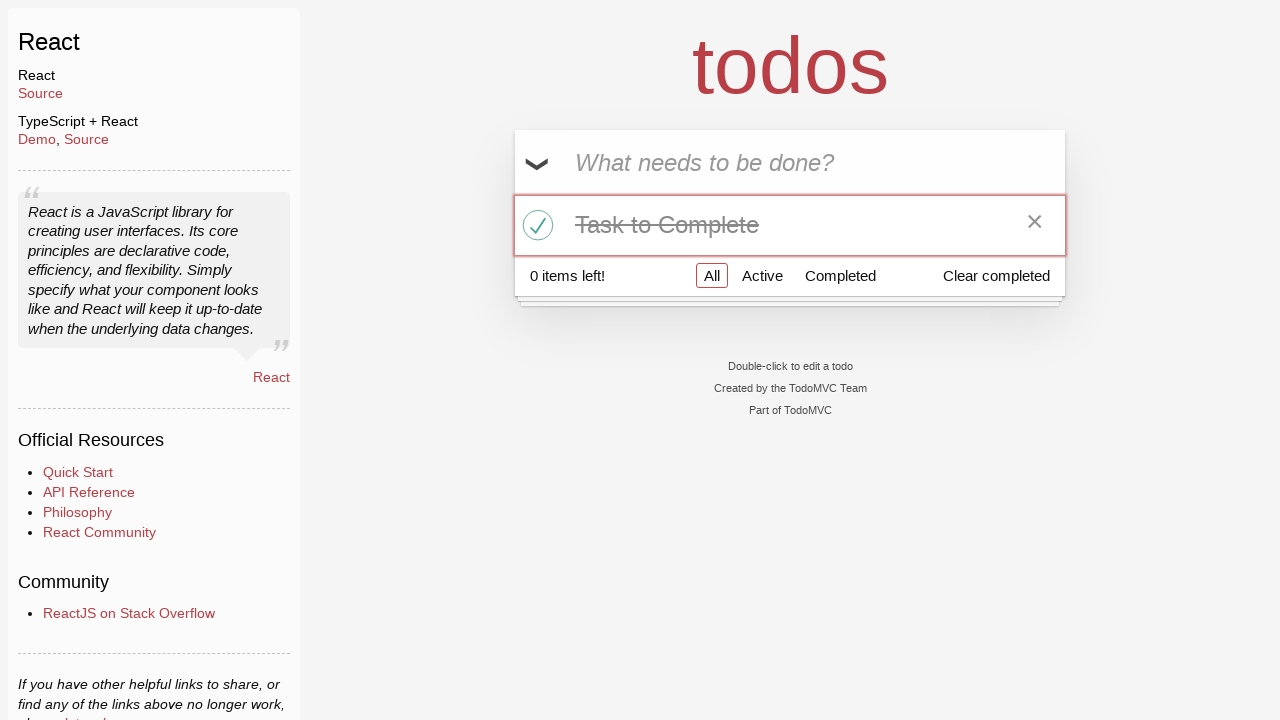

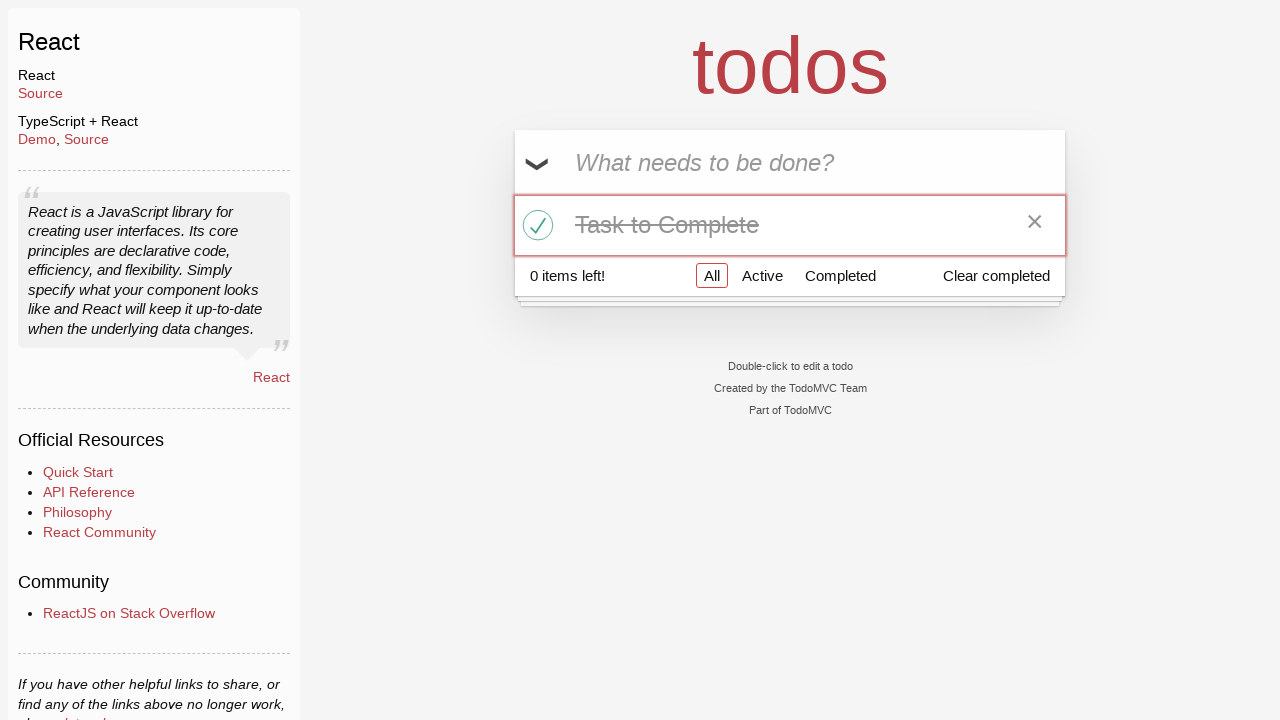